Tests scrolling functionality by navigating to a page and scrolling a button element into view

Starting URL: https://SunInJuly.github.io/execute_script.html

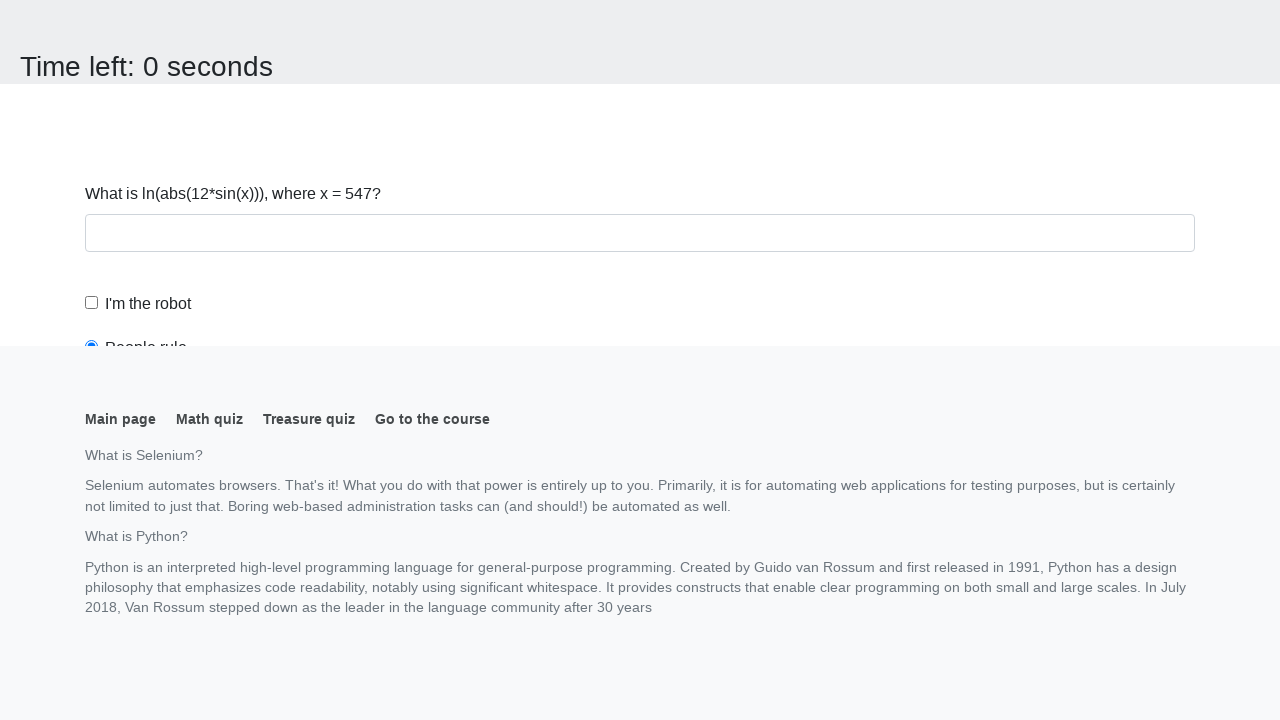

Located button element and scrolled it into view
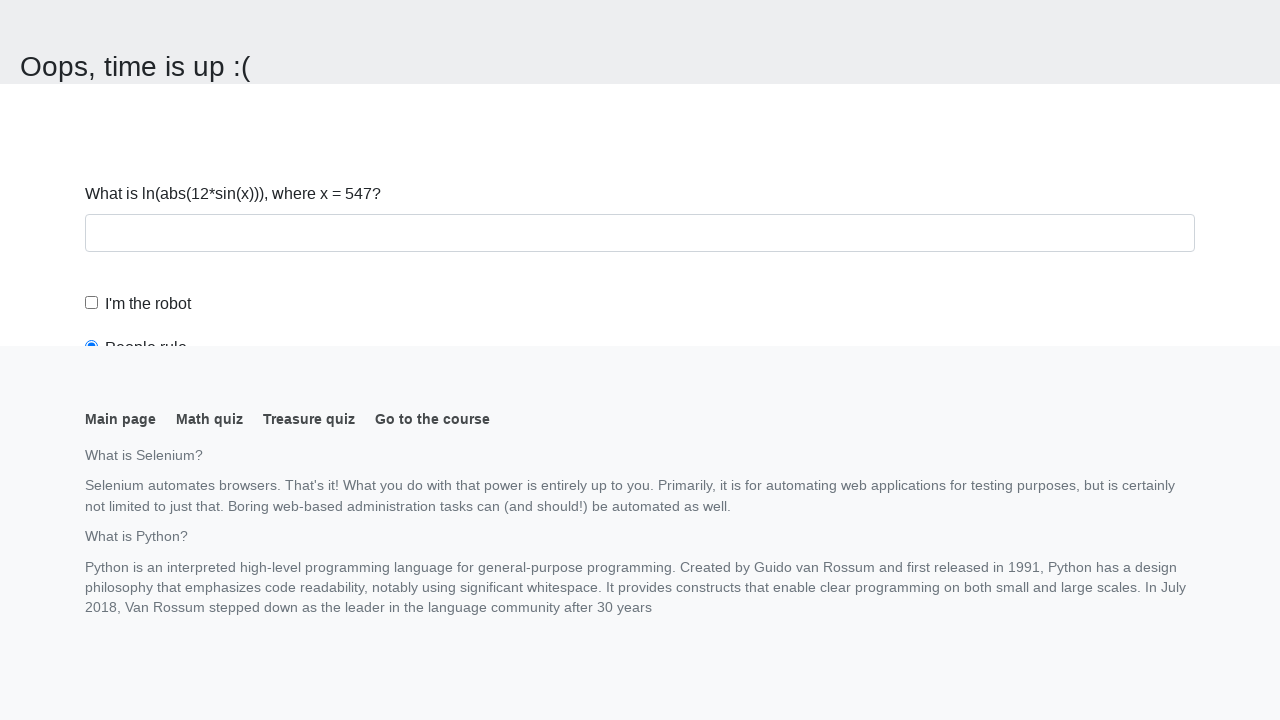

Button is now visible after scrolling
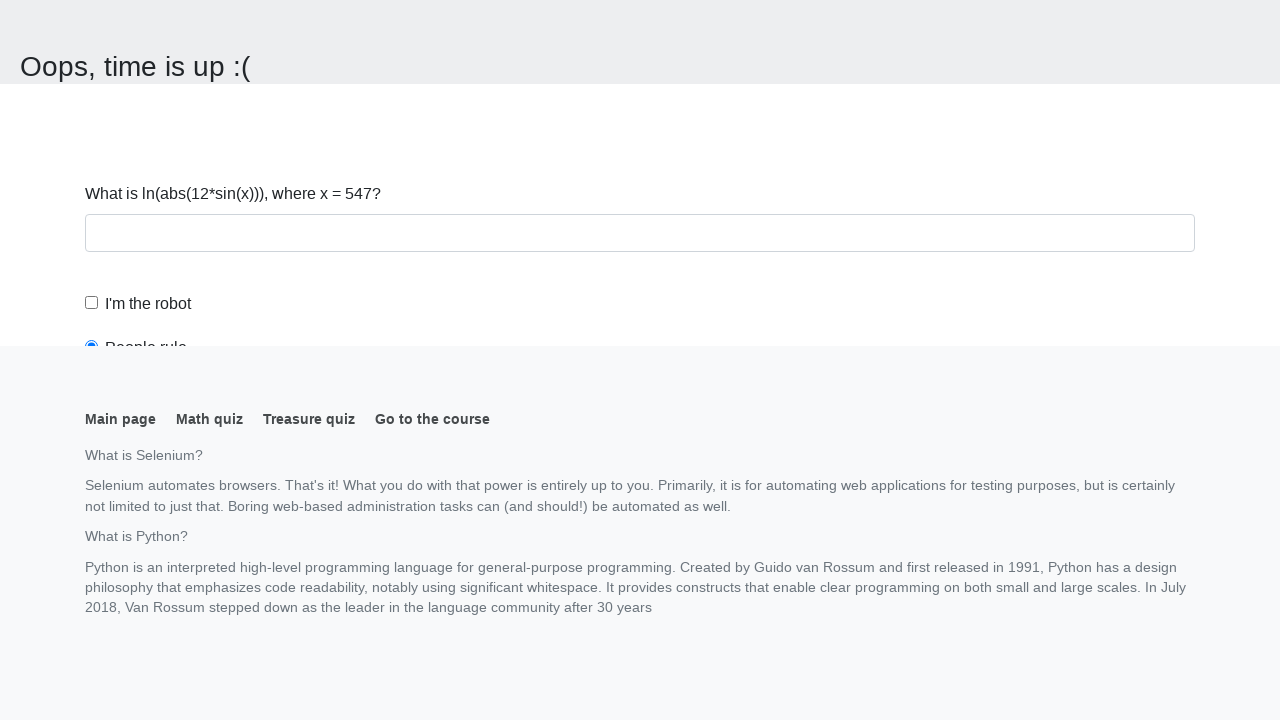

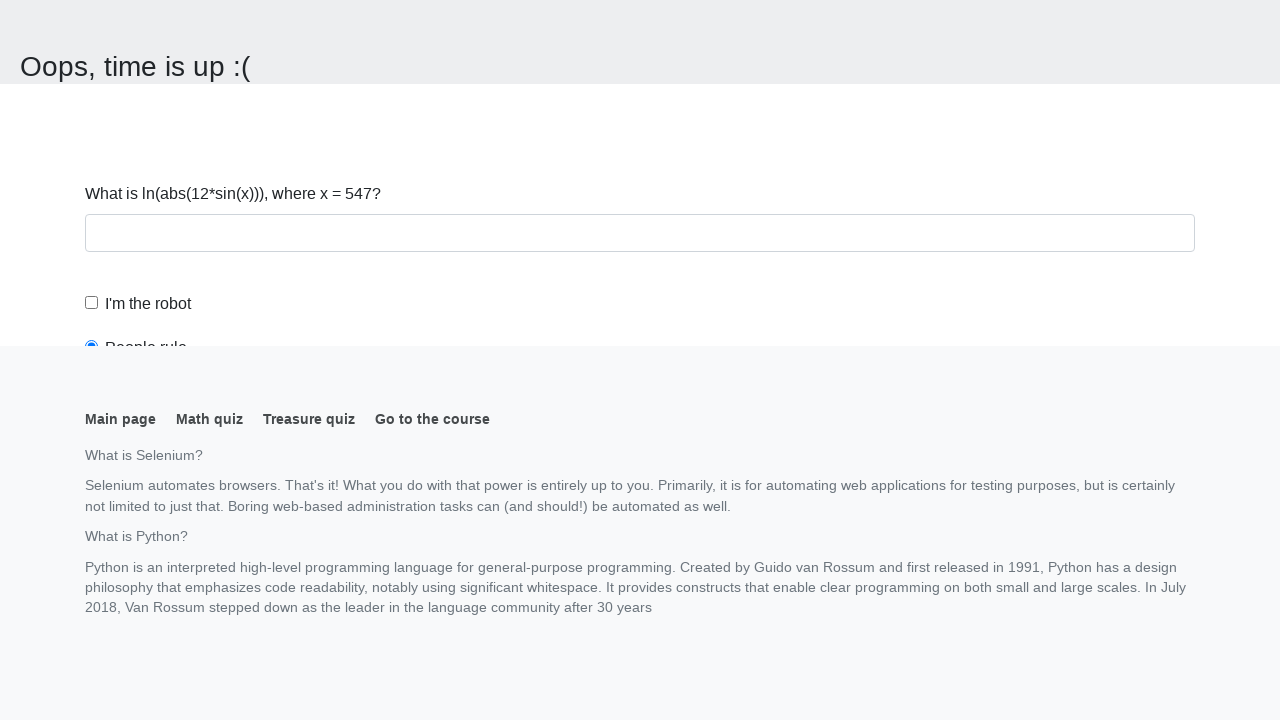